Tests the resizable widget functionality by dragging the resize handle to change the element's dimensions

Starting URL: https://jqueryui.com/resizable/

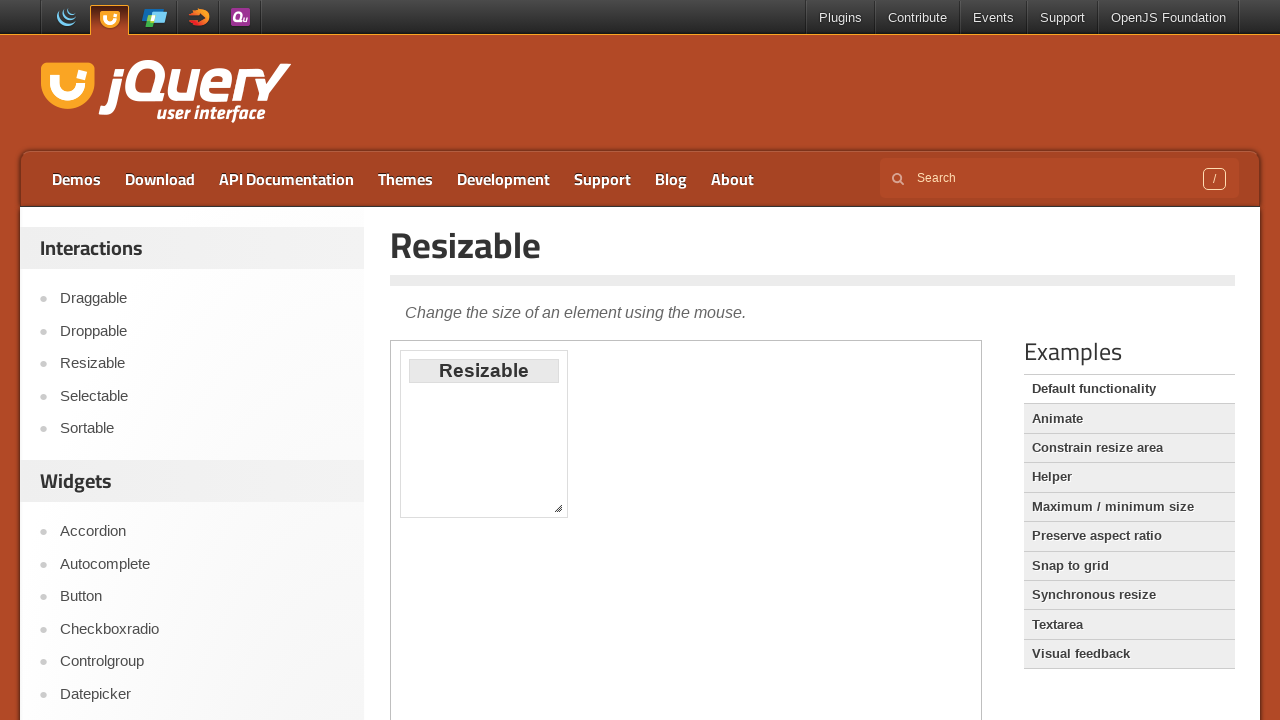

Navigated to jQuery UI resizable demo page
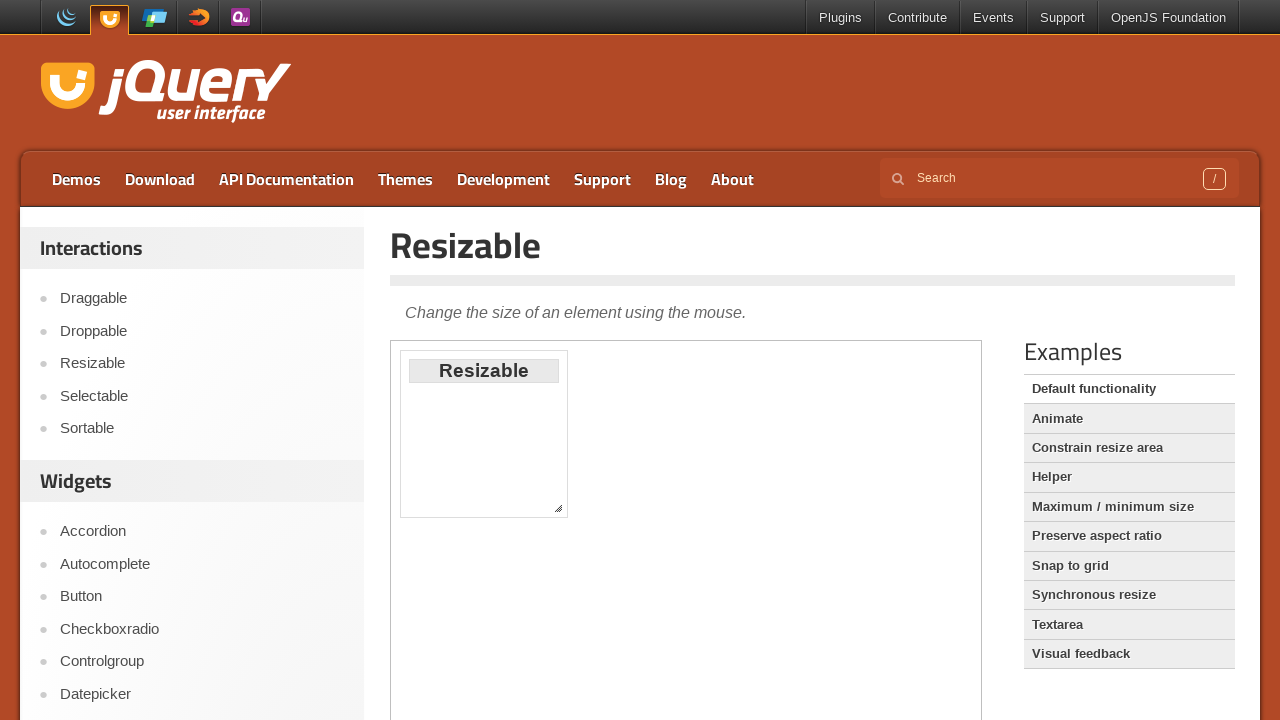

Located demo iframe
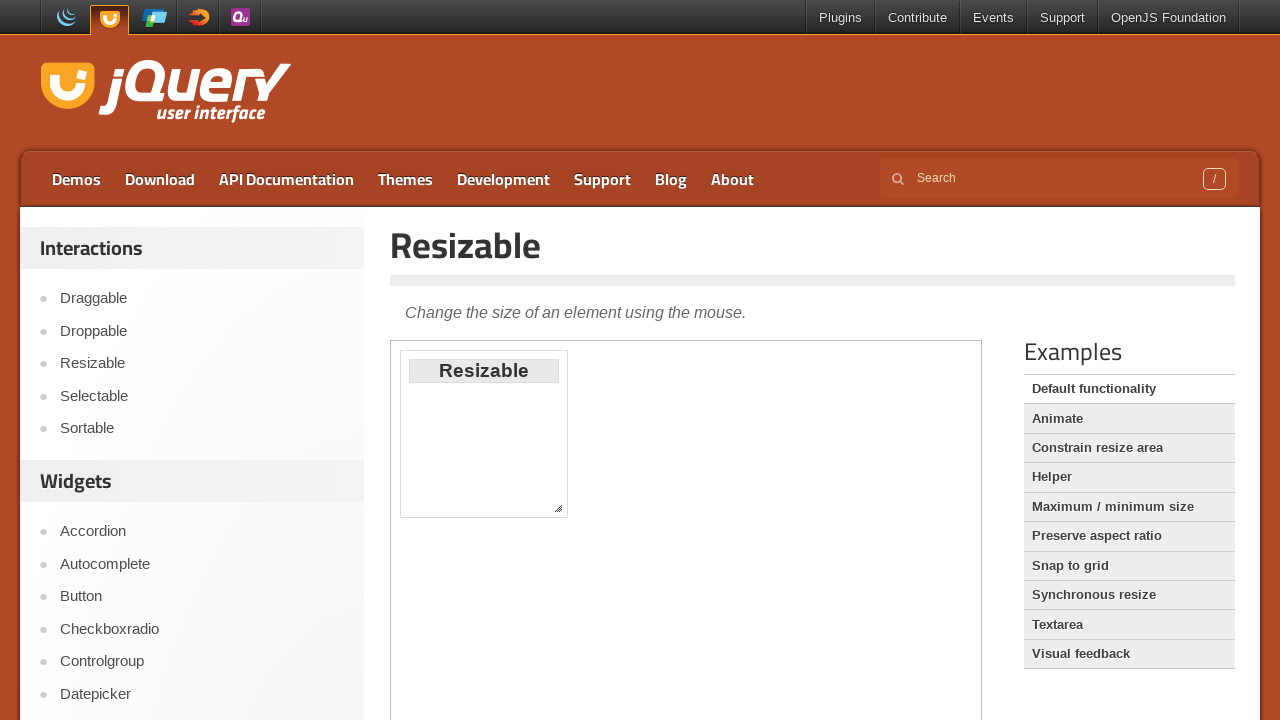

Located resize handle element
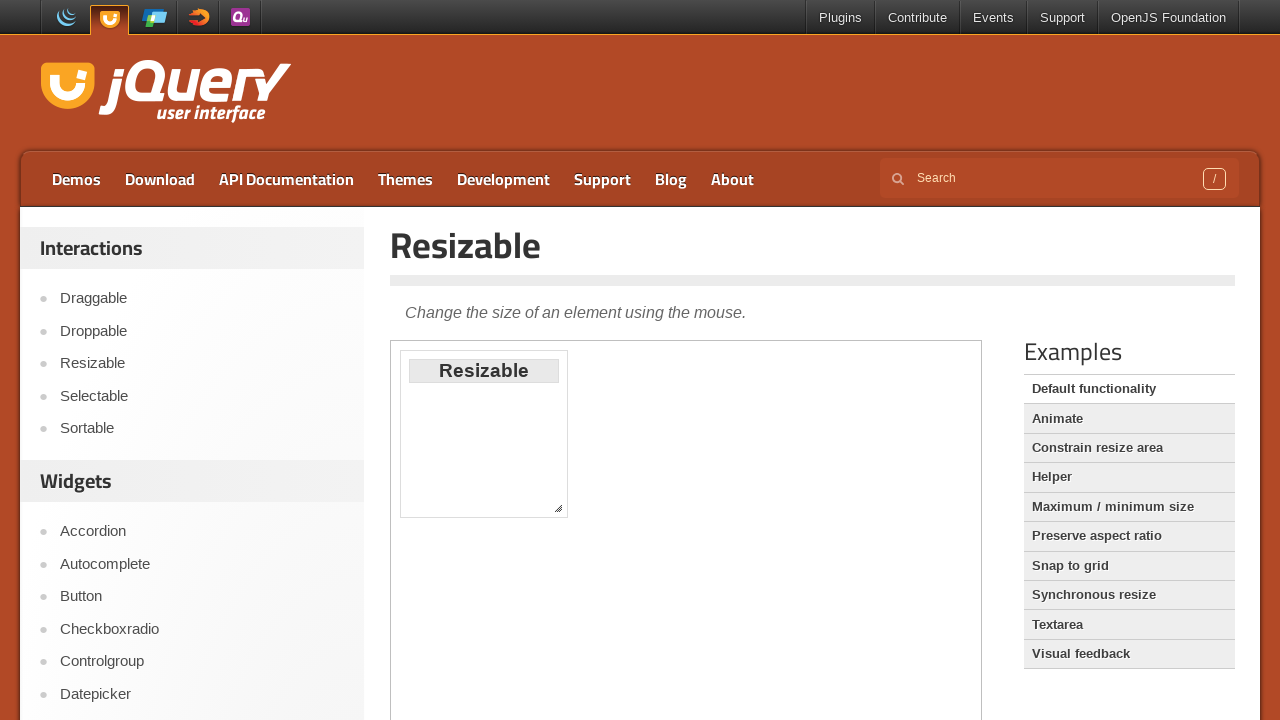

Retrieved bounding box coordinates of resize handle
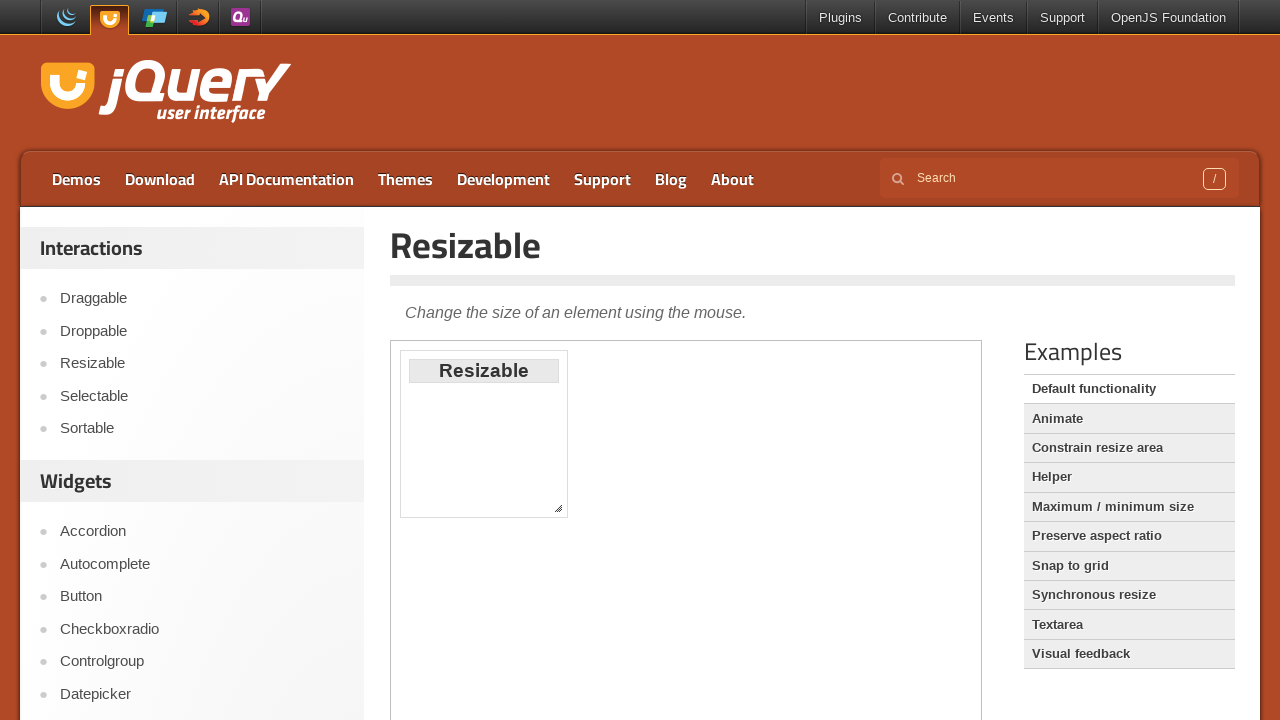

Moved mouse to resize handle center at (558, 508)
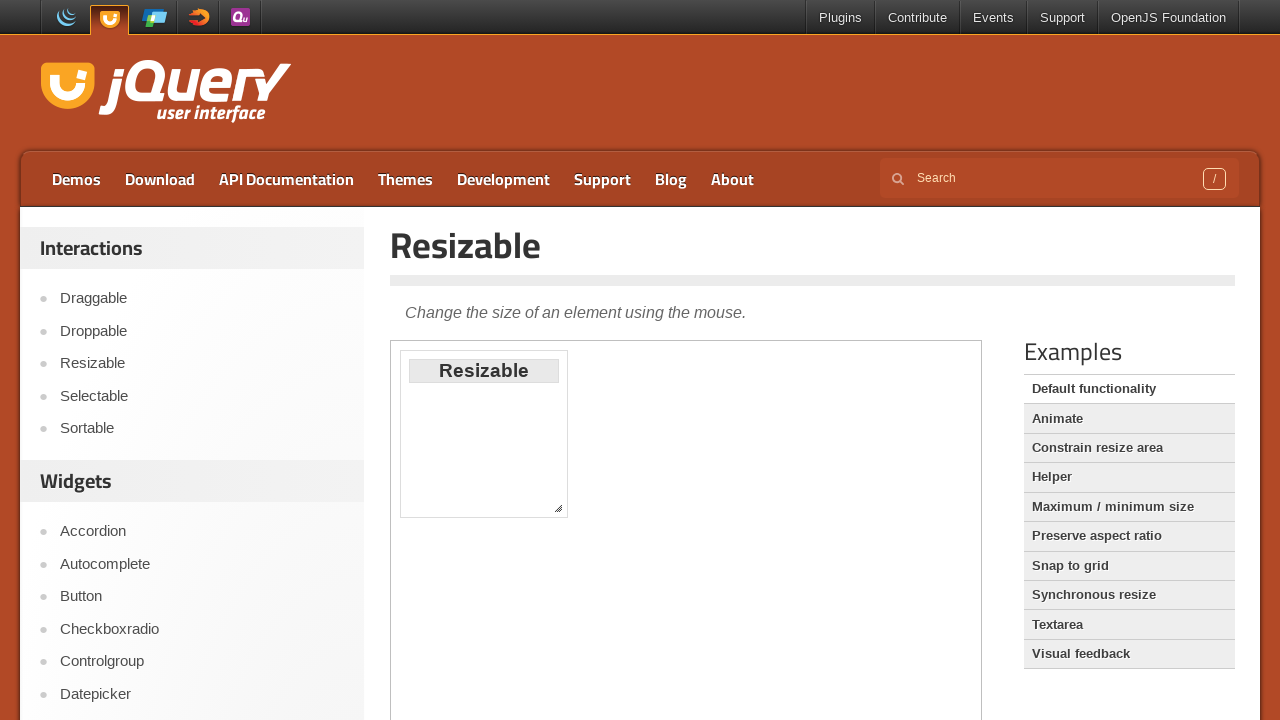

Pressed mouse button down on resize handle at (558, 508)
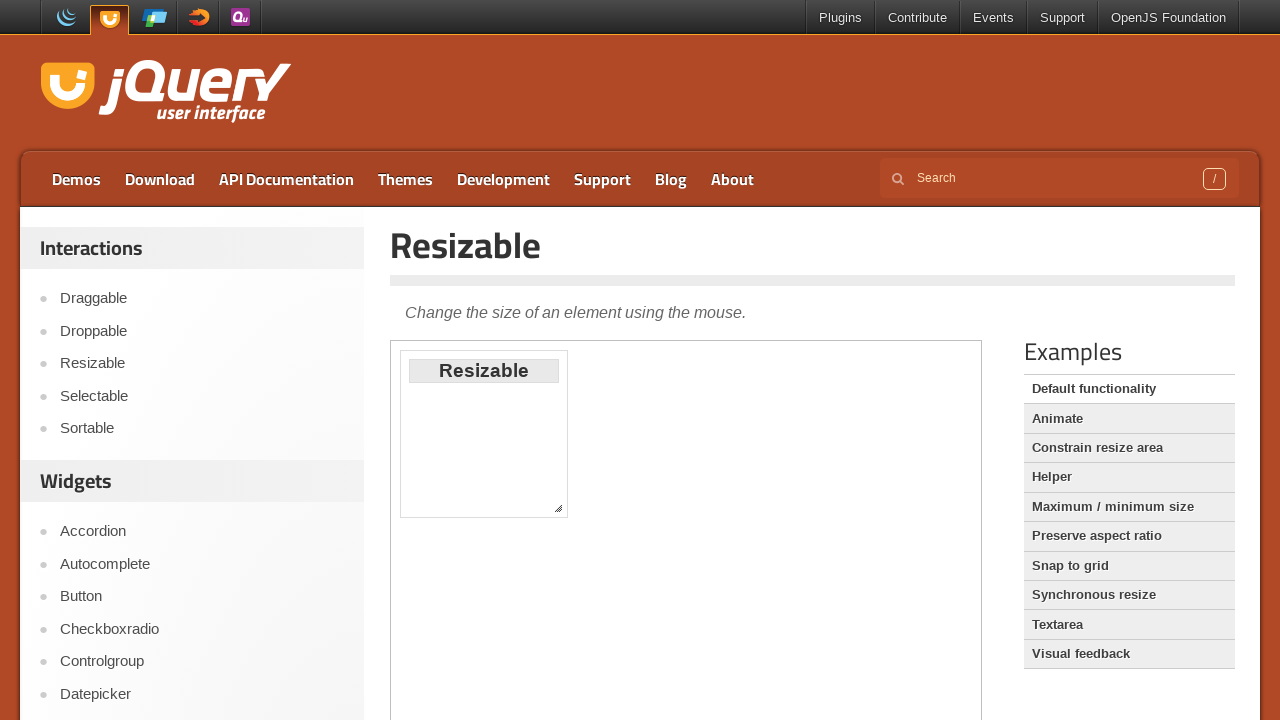

Dragged resize handle 250px right and 150px down at (808, 658)
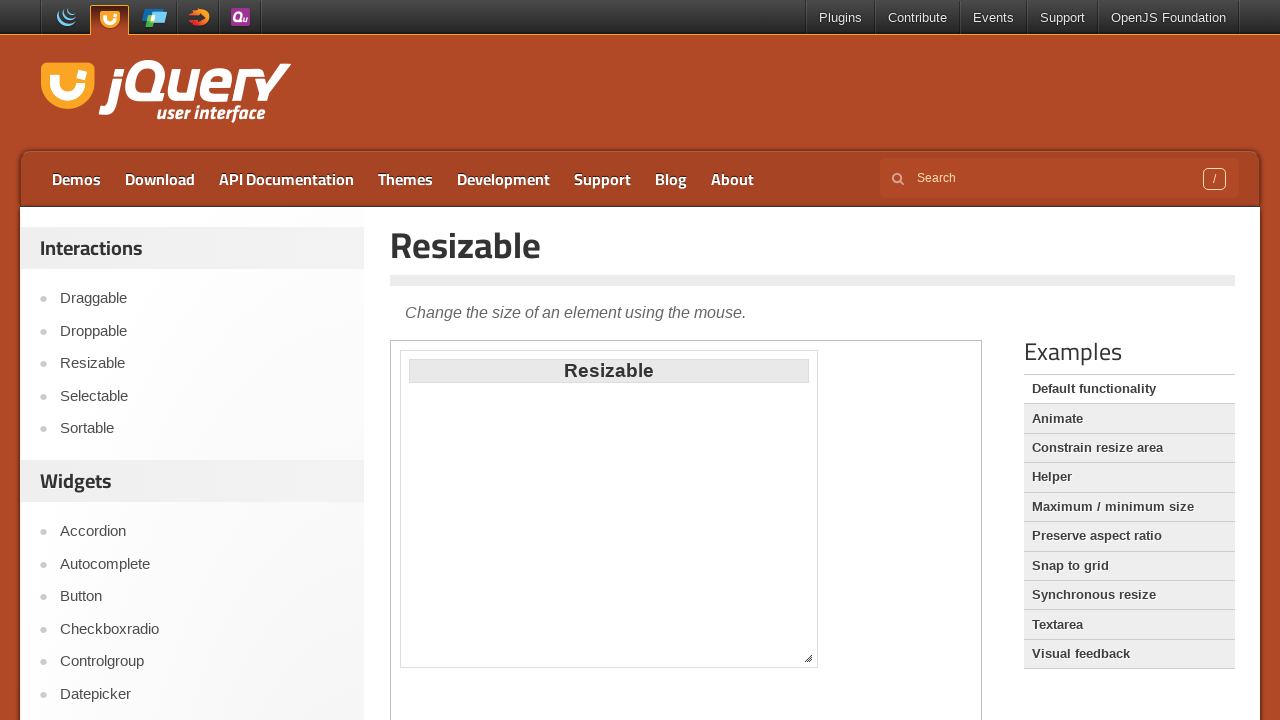

Released mouse button to complete resize drag at (808, 658)
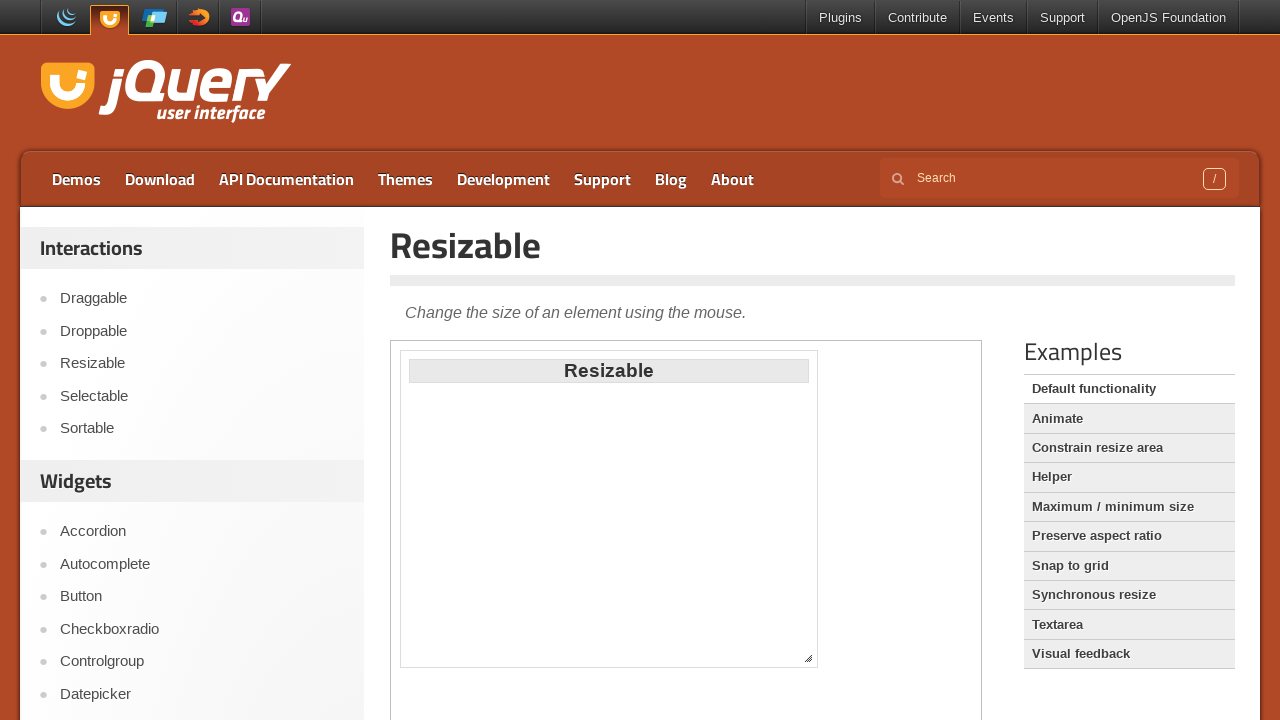

Verified that resizable element has been resized and style attribute is applied
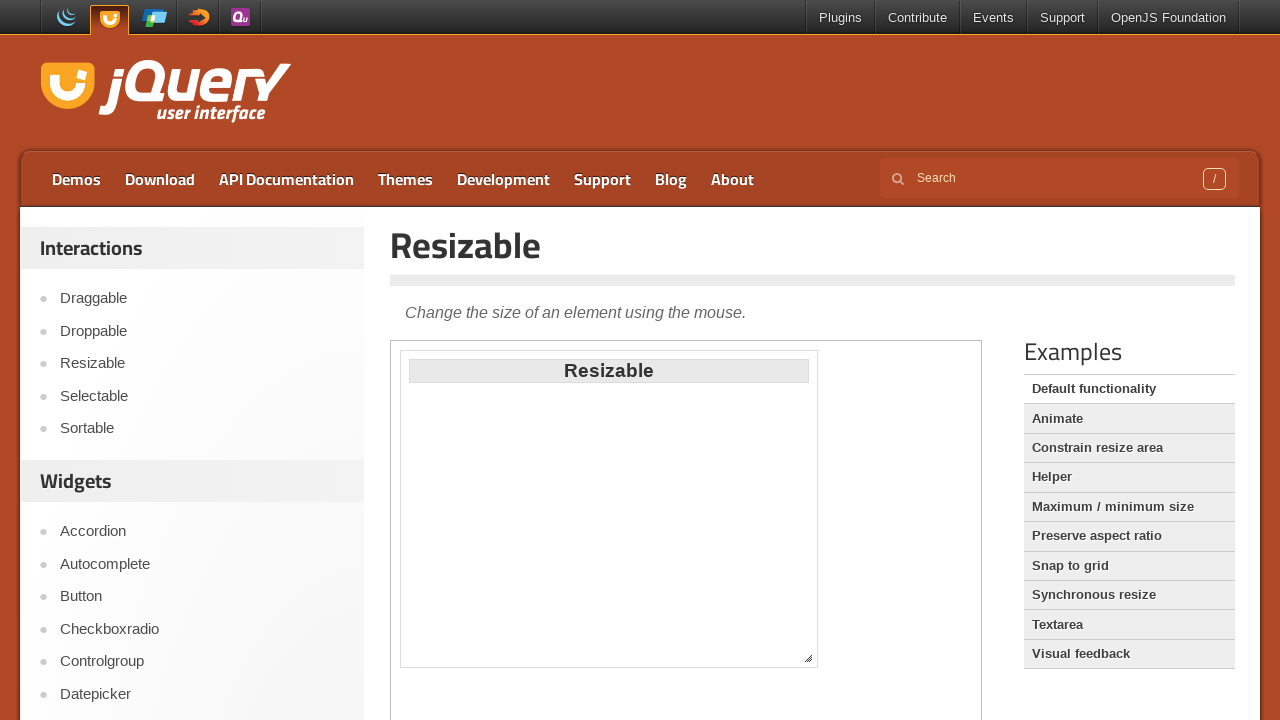

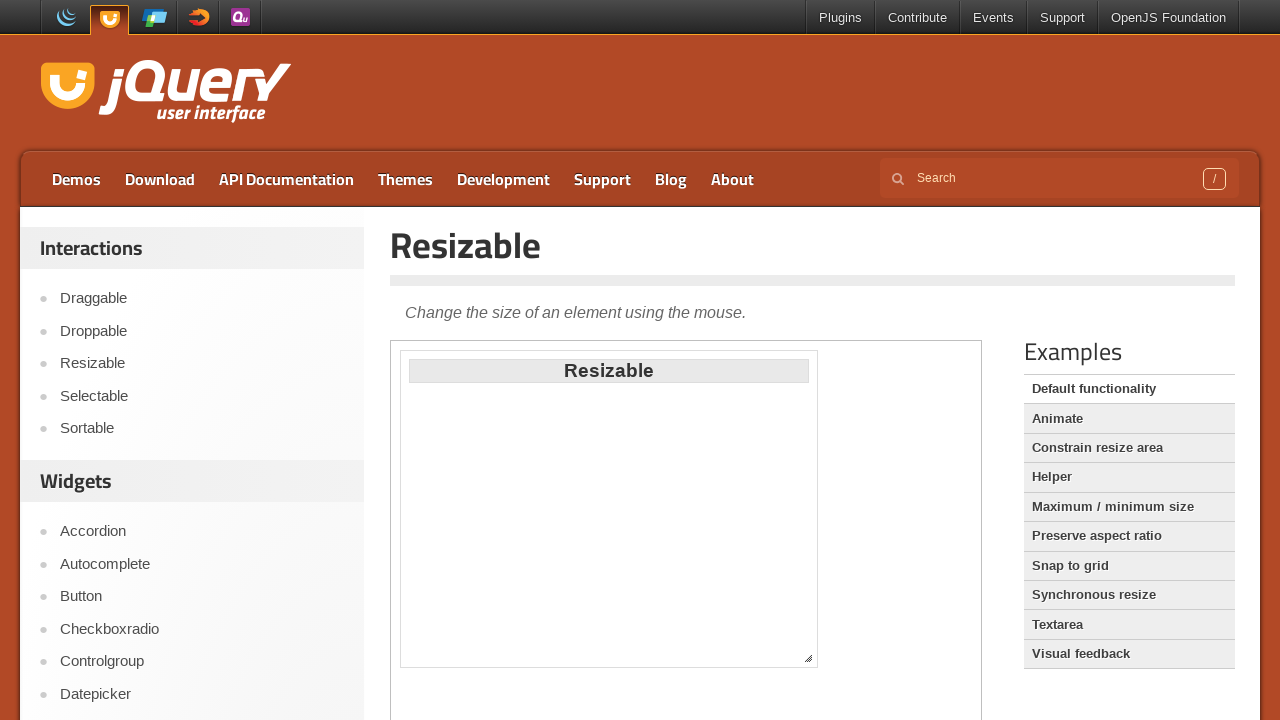